Tests the DemoQA Elements Text Box form by navigating to Elements section, filling username and email fields, submitting with invalid email, then correcting the email.

Starting URL: https://demoqa.com

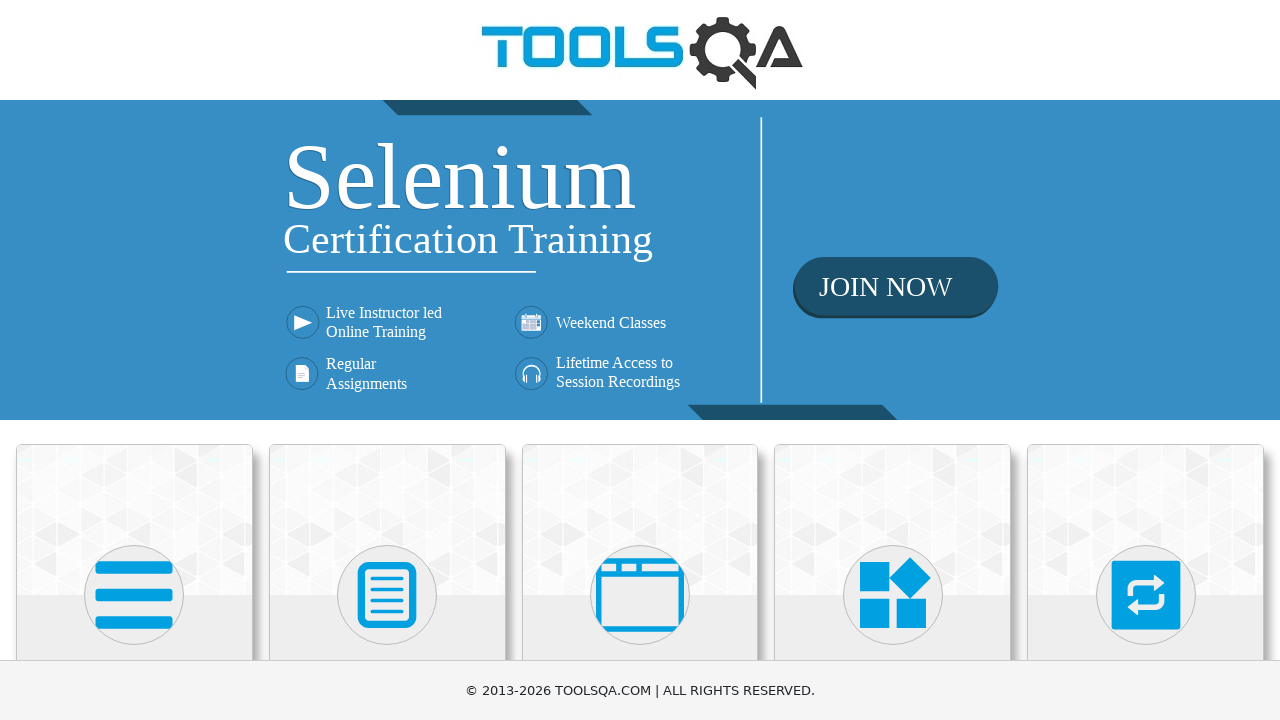

Clicked on Elements menu at (134, 360) on xpath=//h5[normalize-space()='Elements']
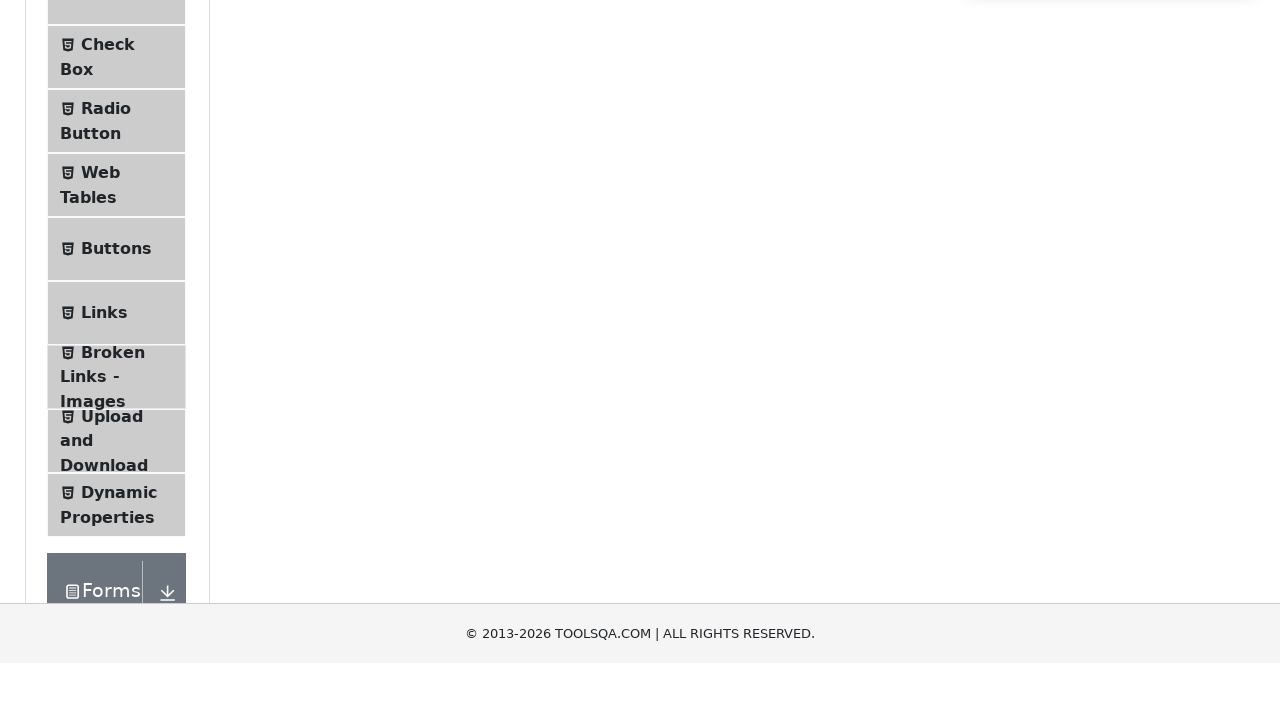

Clicked on Text Box submenu at (116, 261) on #item-0
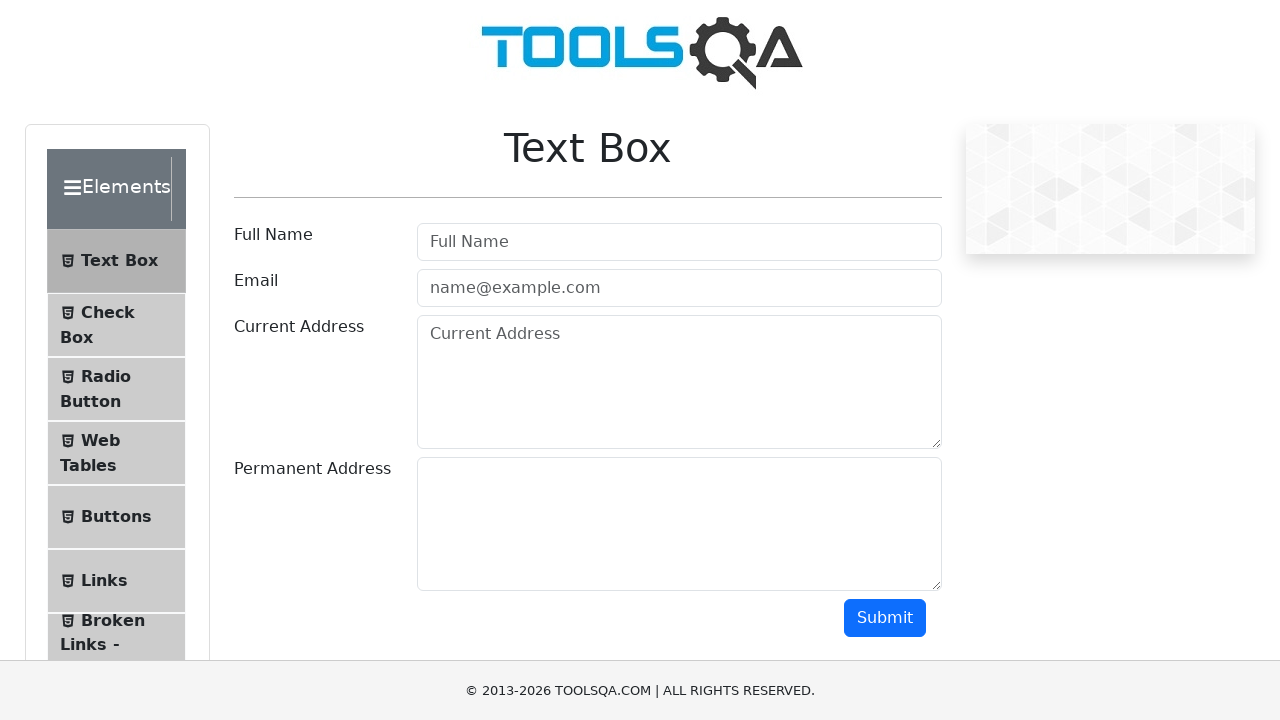

Filled username field with 'AlertsUser' on #userName
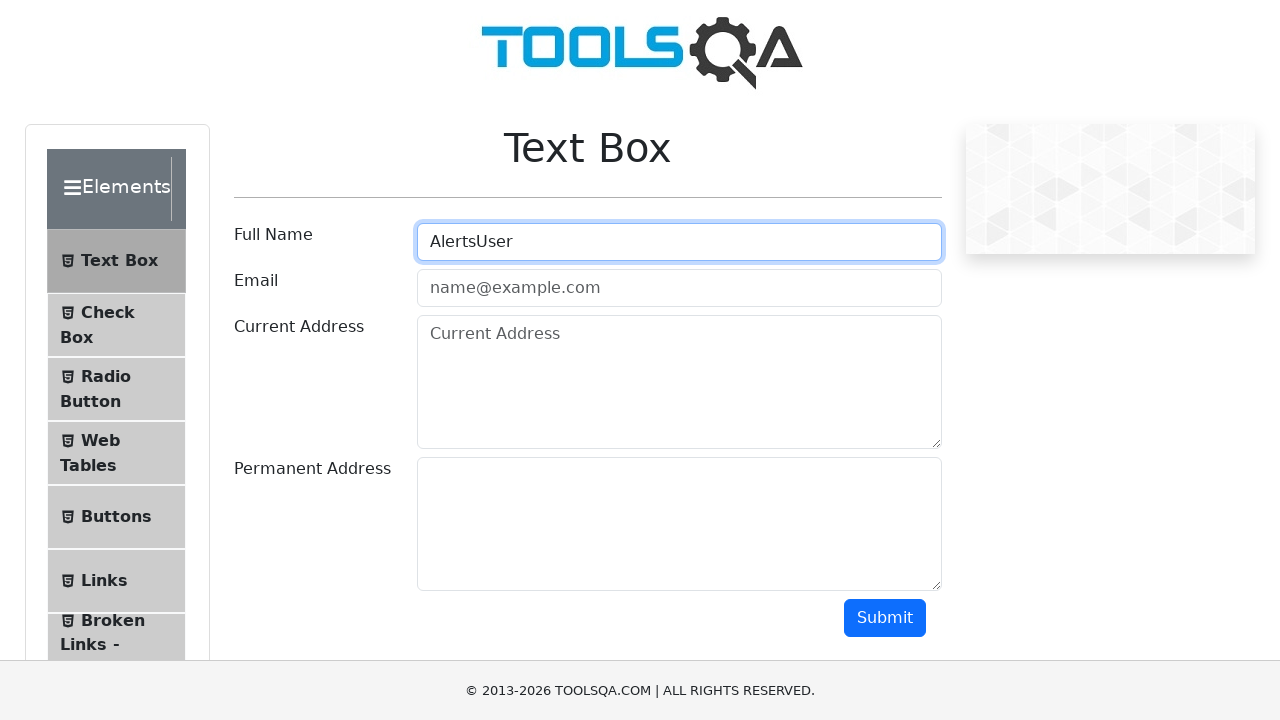

Filled email field with invalid email 'invalidemail' on #userEmail
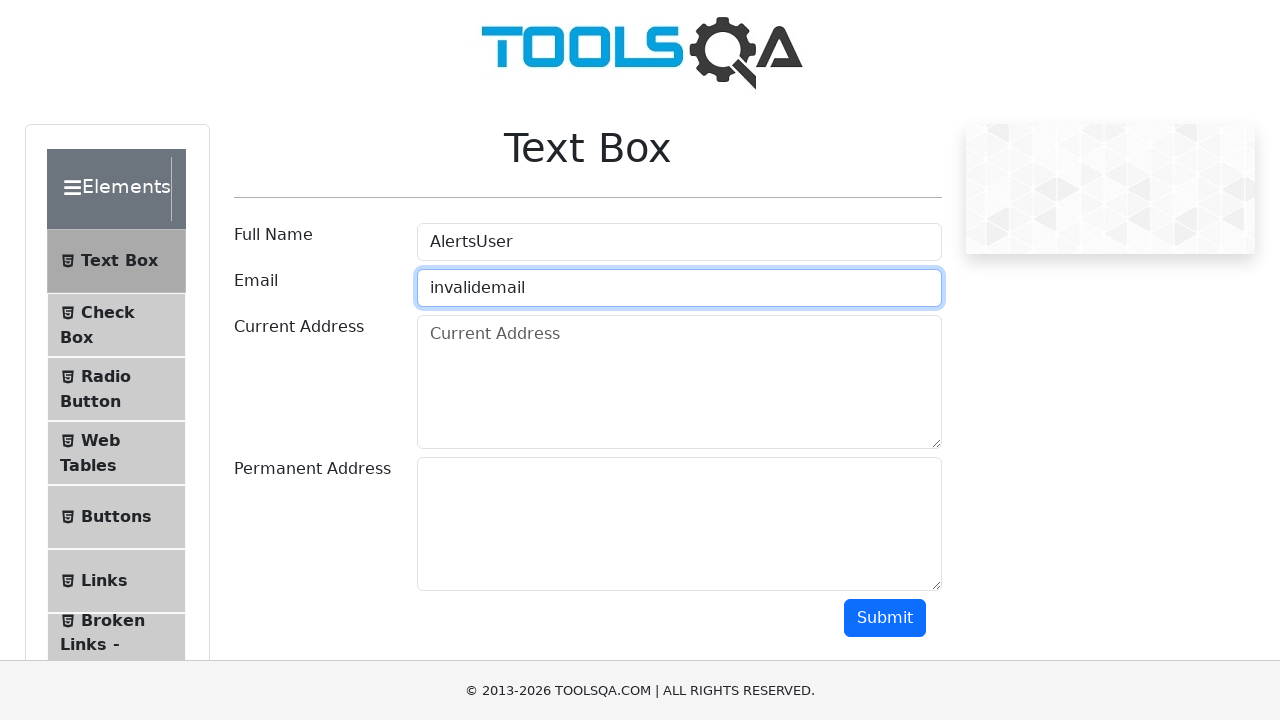

Clicked submit button with invalid email at (885, 618) on #submit
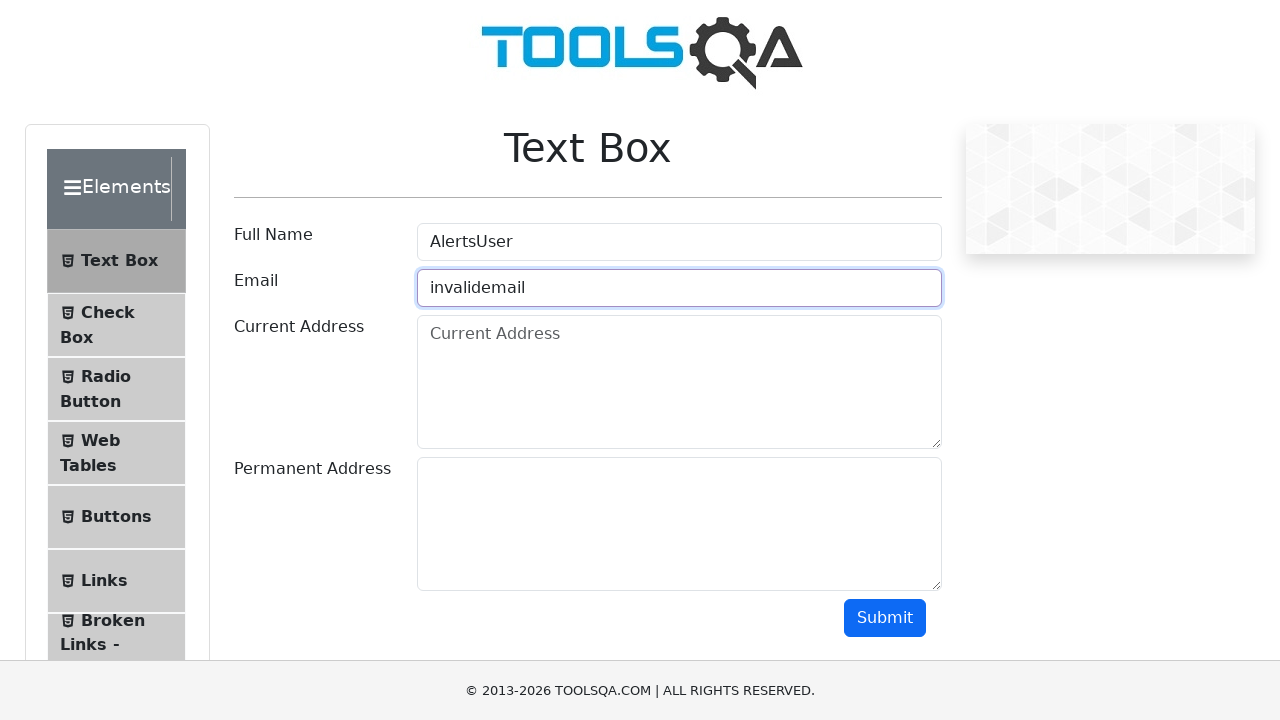

Cleared email field on #userEmail
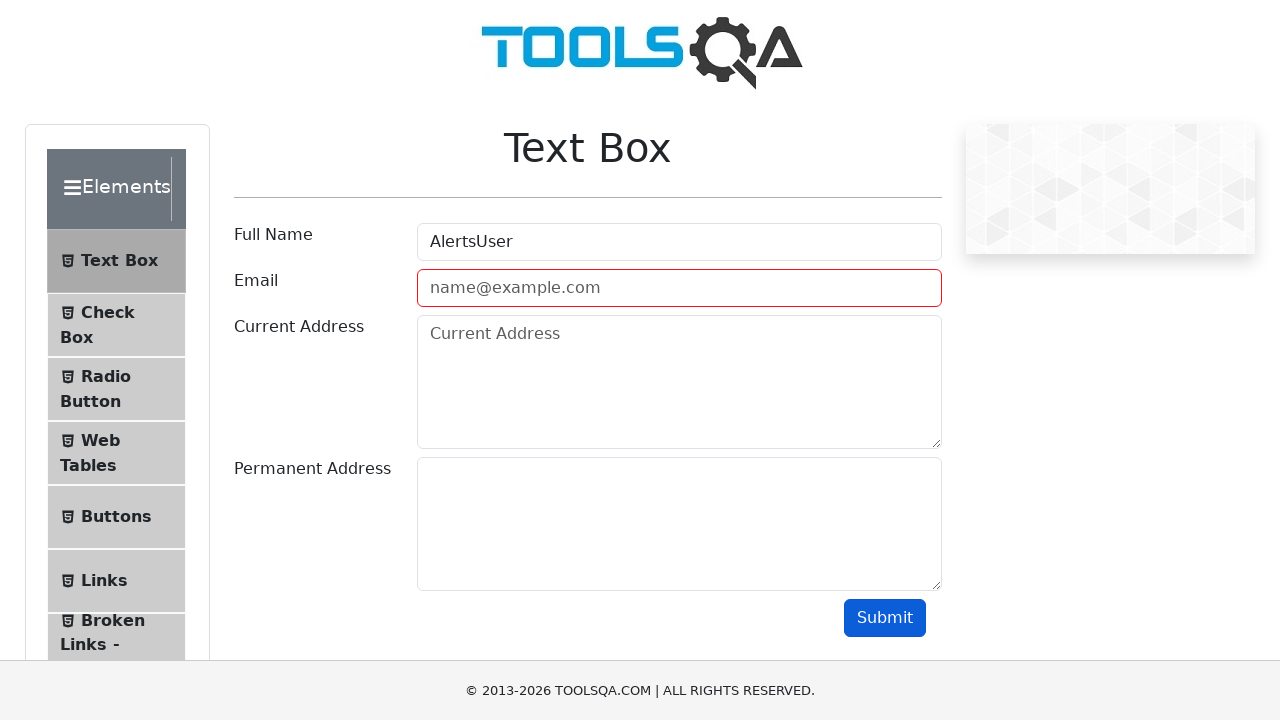

Filled email field with valid email 'alerts@testing.com' on #userEmail
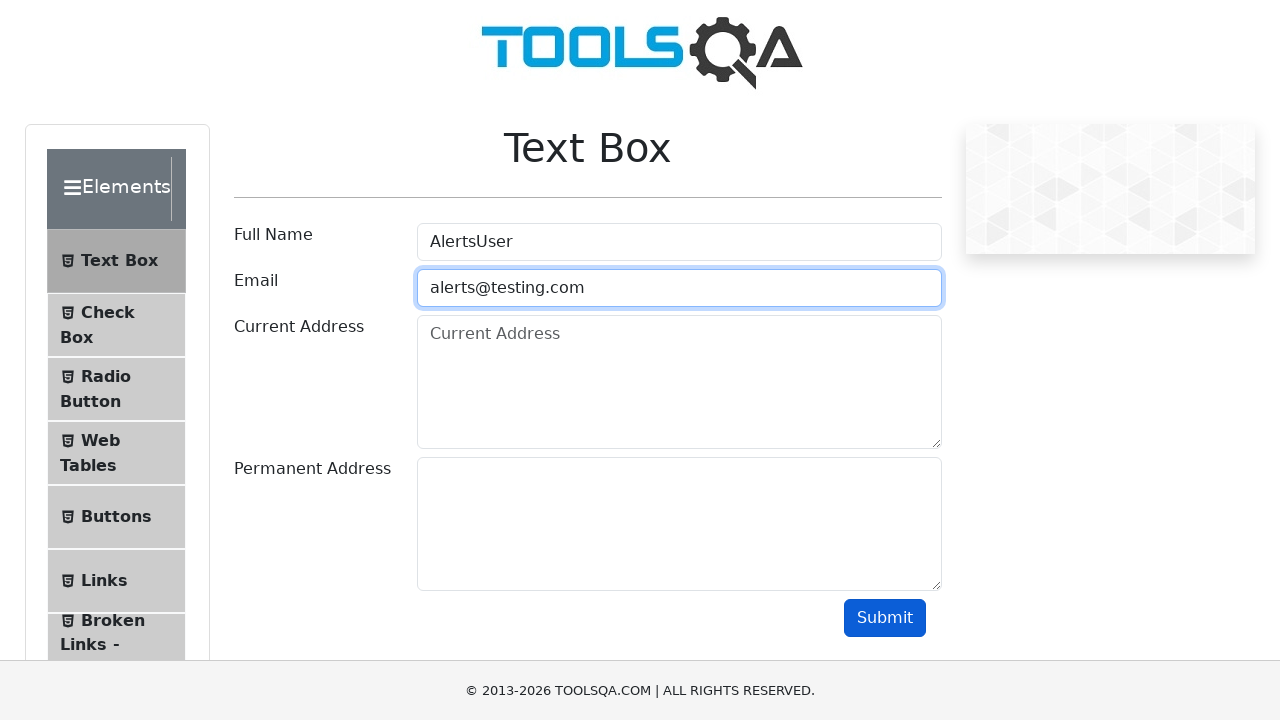

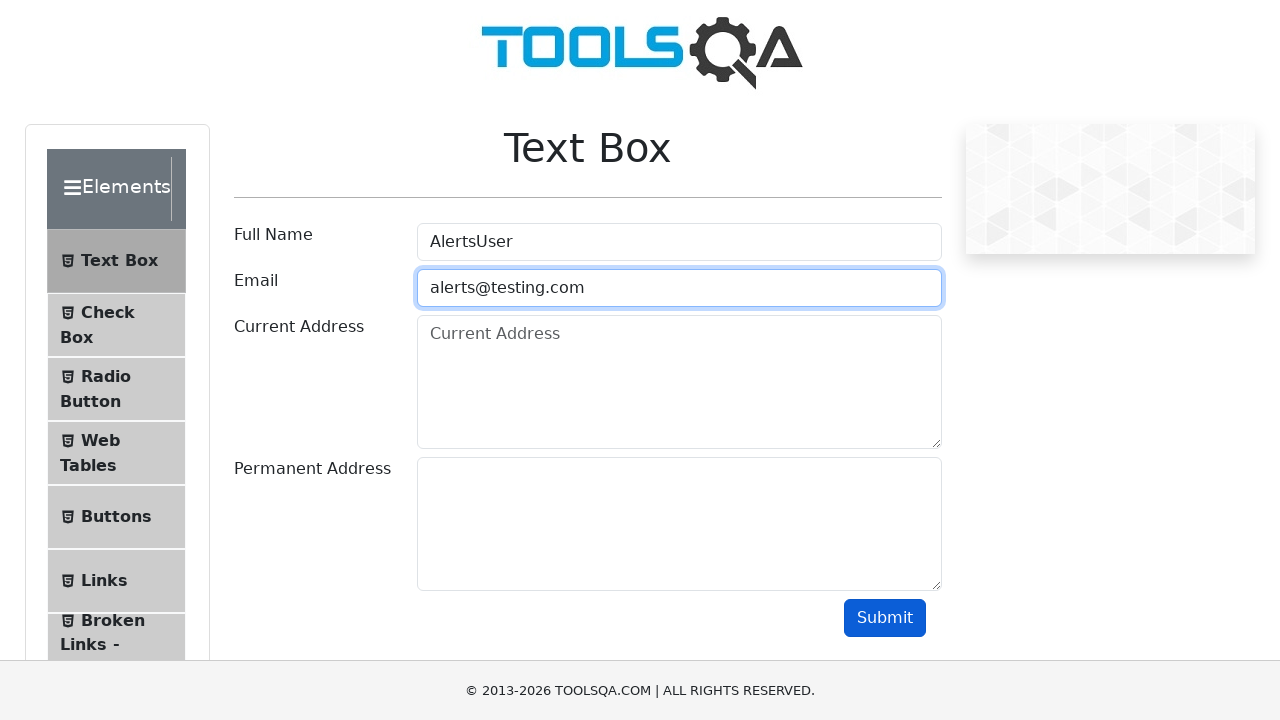